Tests scroll up functionality without using the arrow button by scrolling down to the subscription section and then programmatically scrolling back up to the top of the page

Starting URL: https://automationexercise.com/

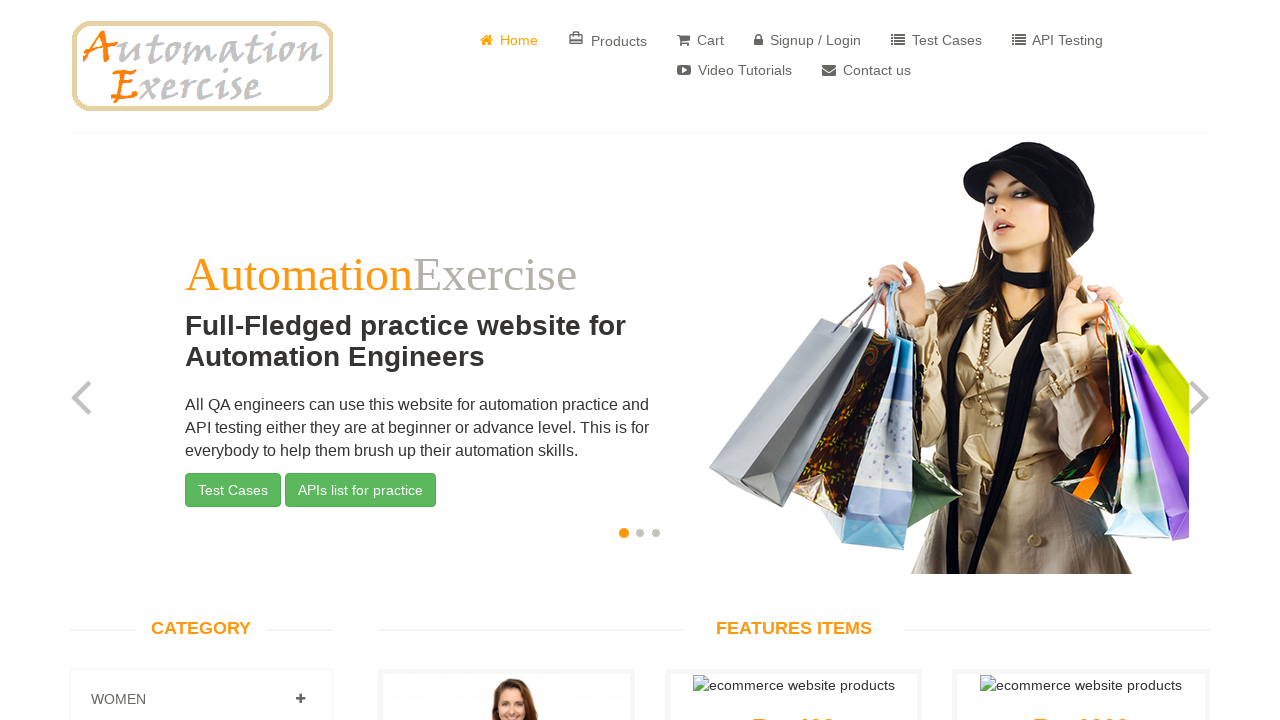

Clicked on homepage link at (509, 40) on xpath=//i[@class='fa fa-home']/parent::a
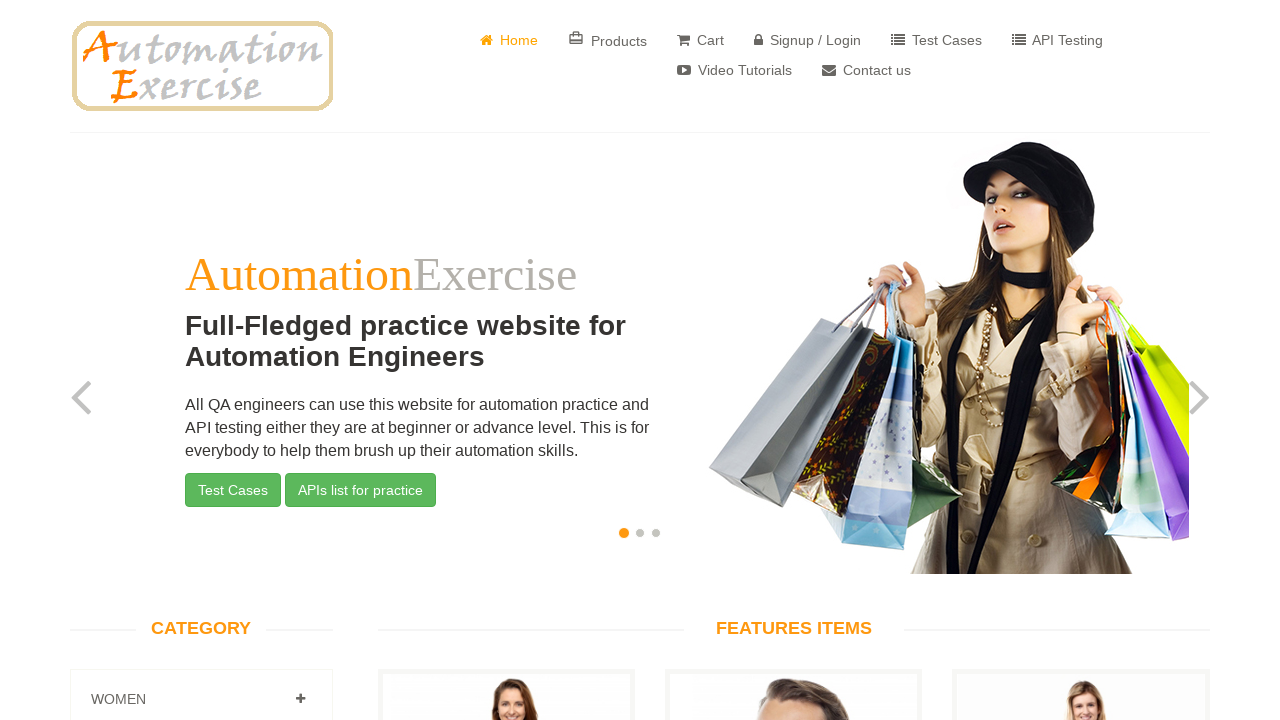

Scrolled down to subscription section
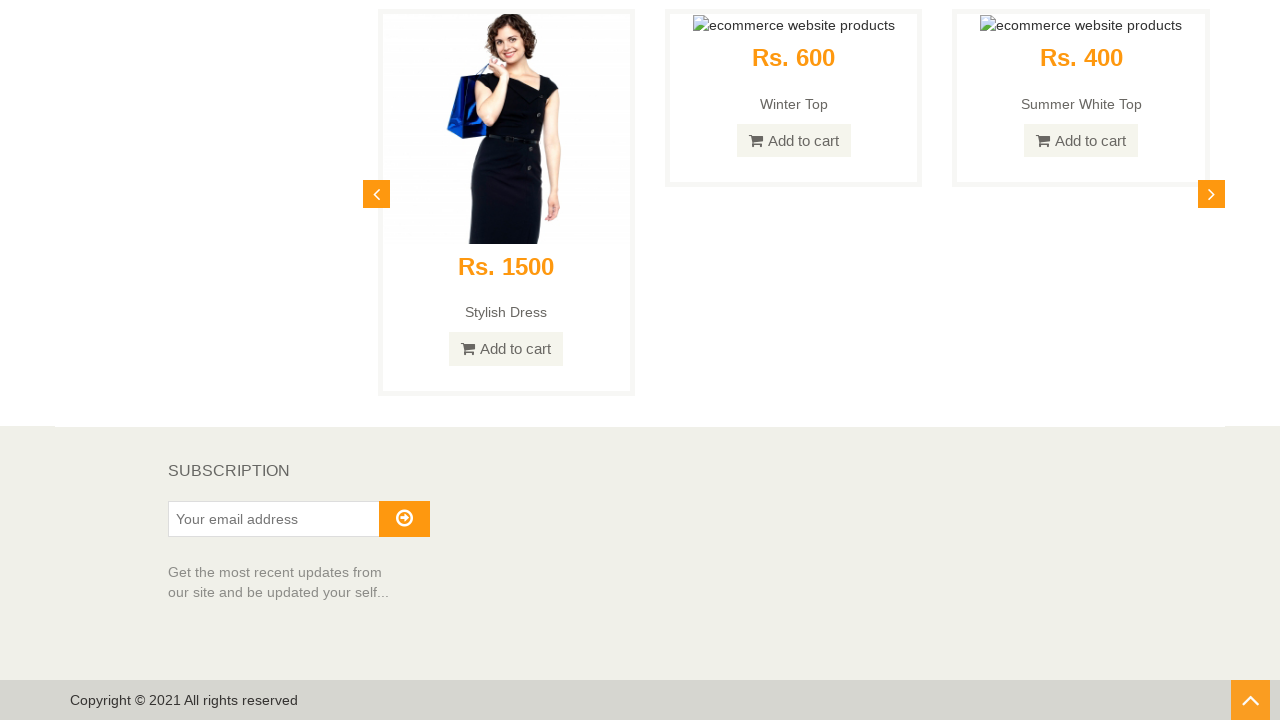

Verified subscription text is visible
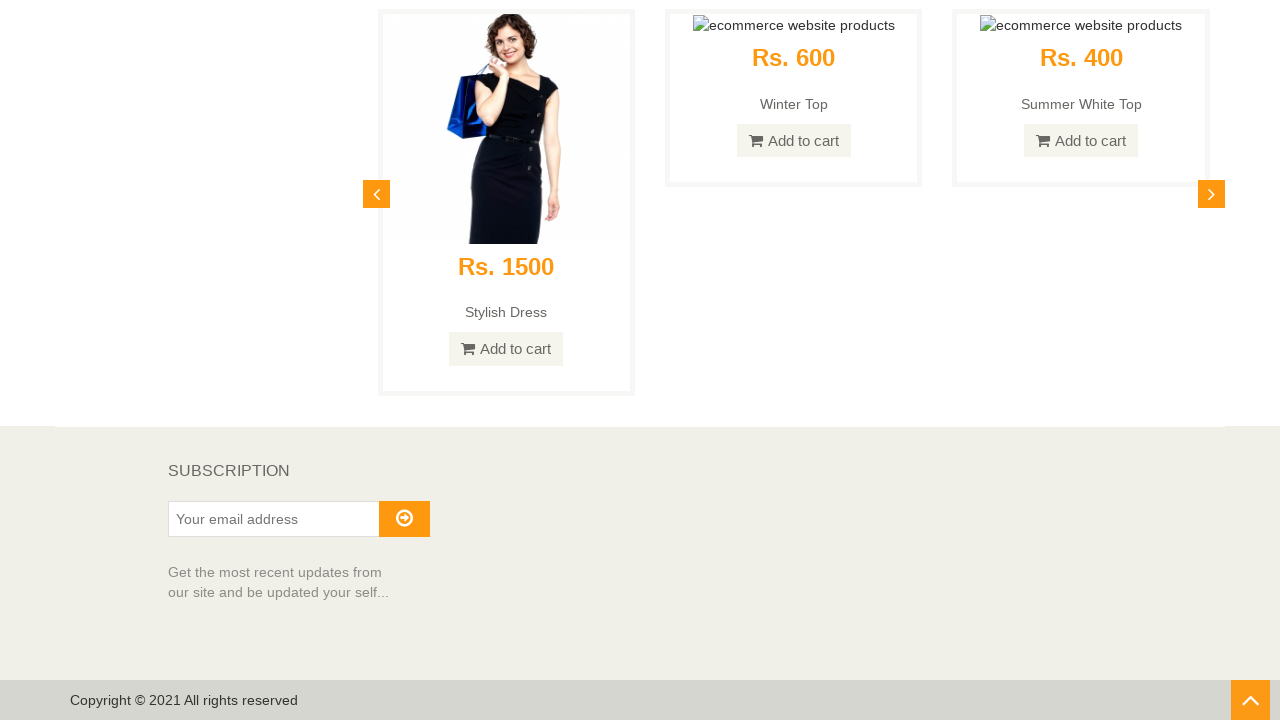

Scrolled back up to top of page using homepage element
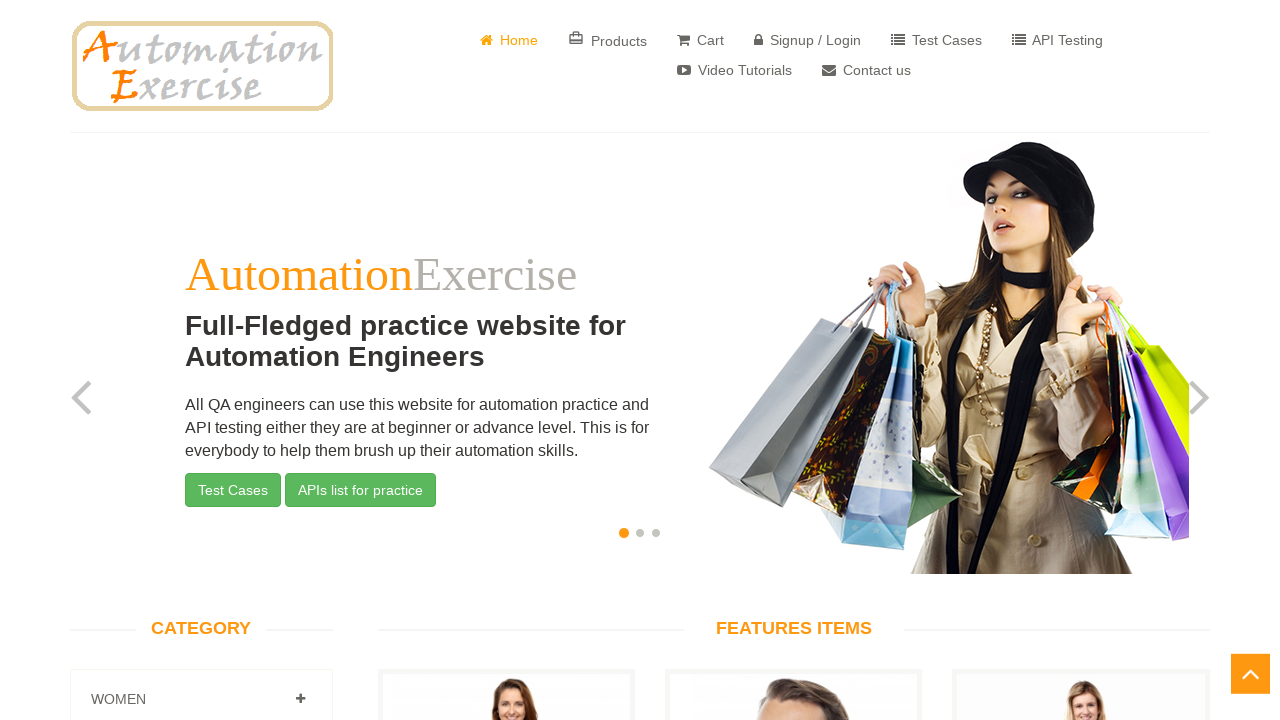

Verified top message 'Full-Fledged' is visible after scrolling up
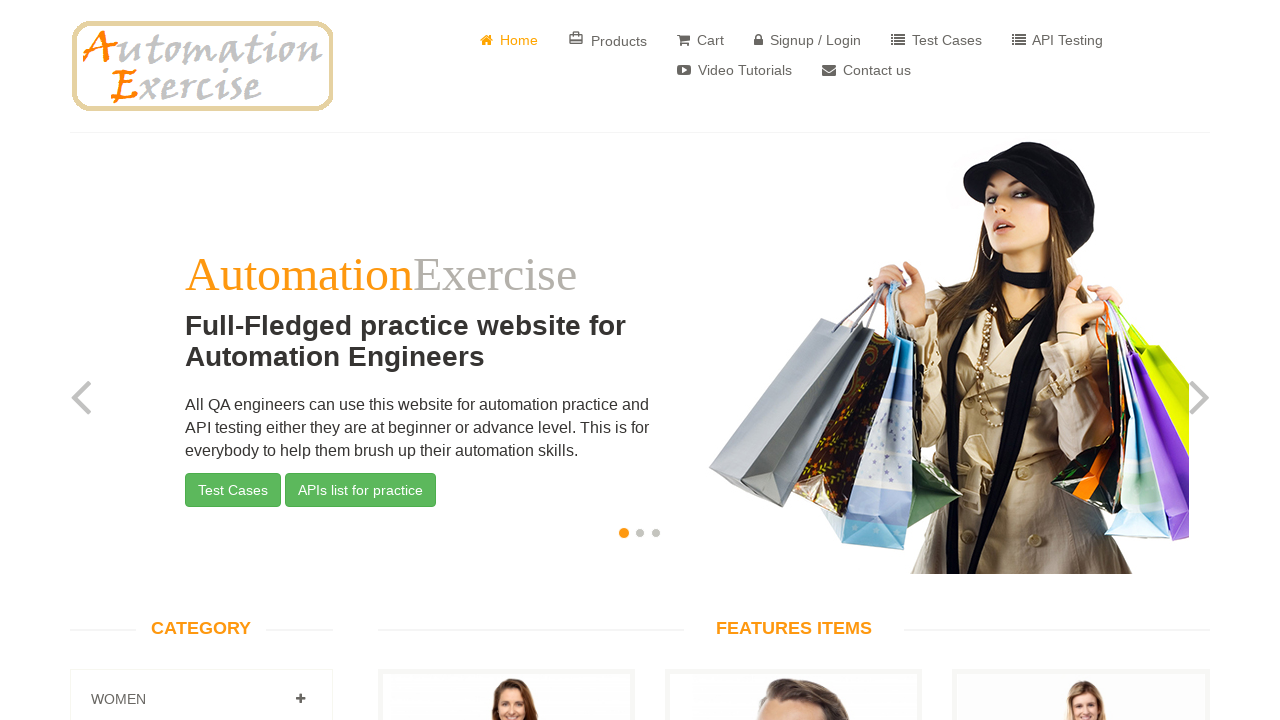

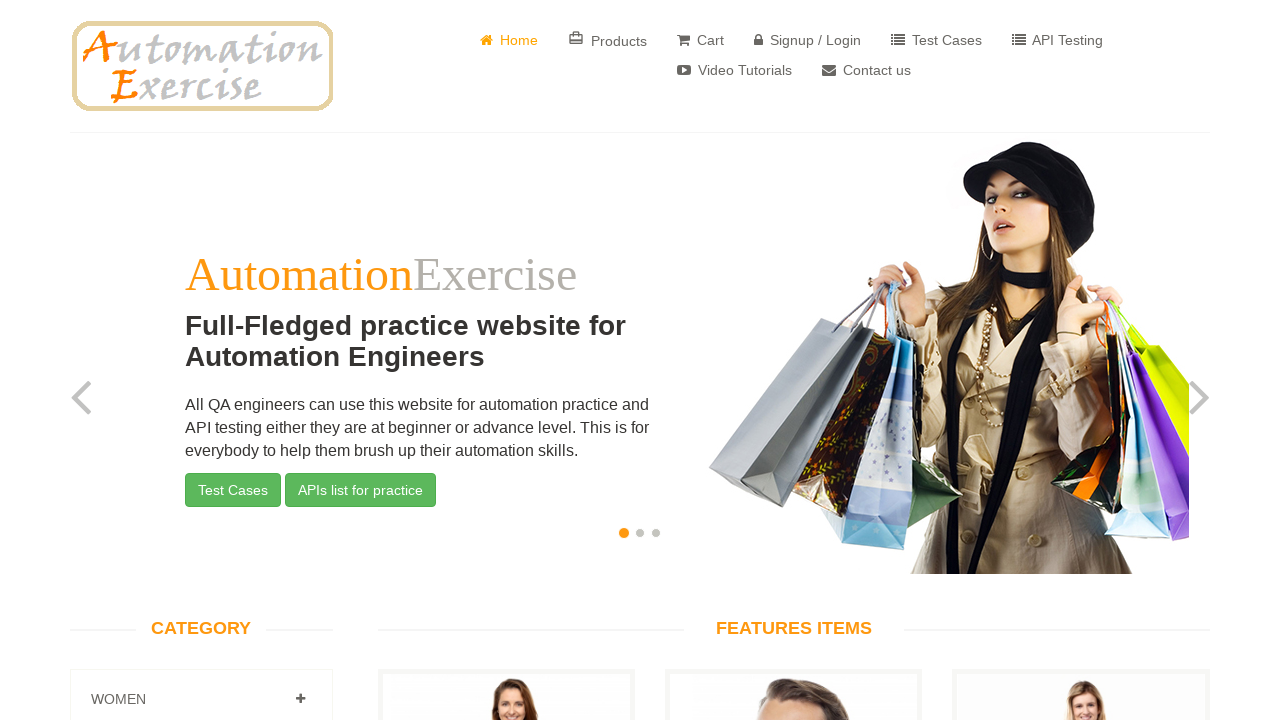